Tests drag and drop functionality by dragging an element from container-5 to a target box (div2)

Starting URL: https://grotechminds.com/drag-and-drop/

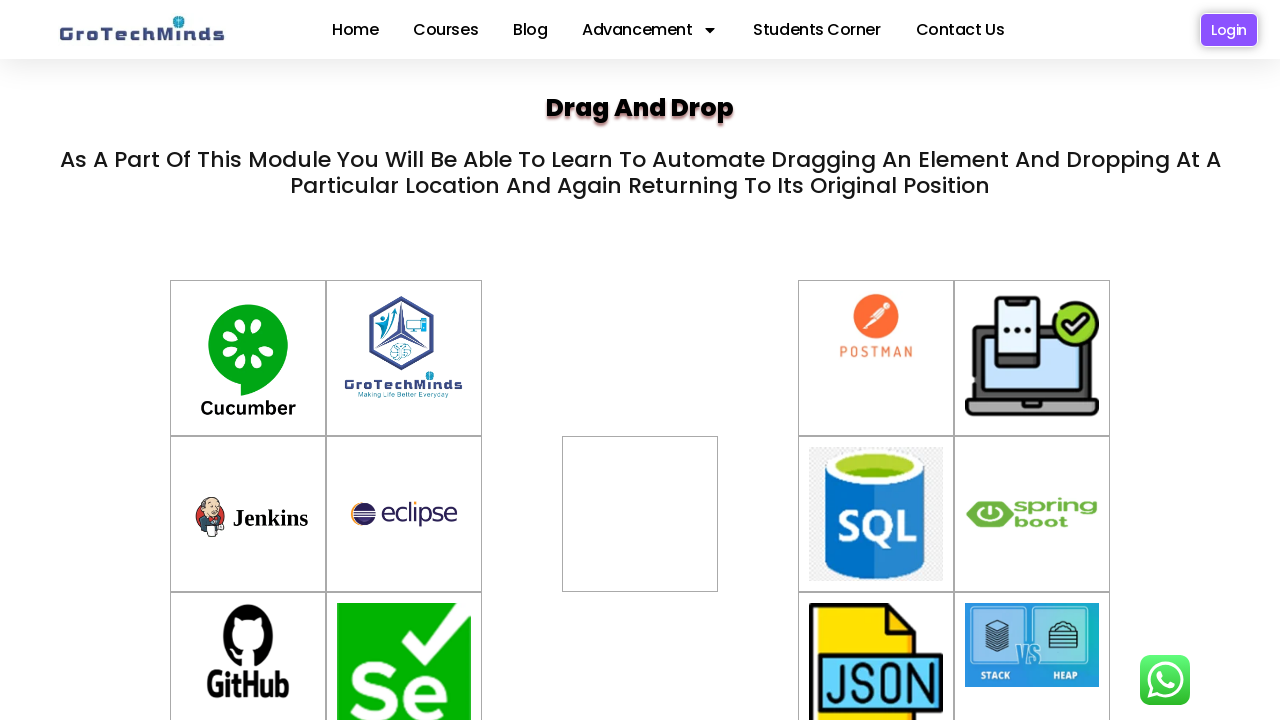

Waited for draggable element in container-5 to be visible
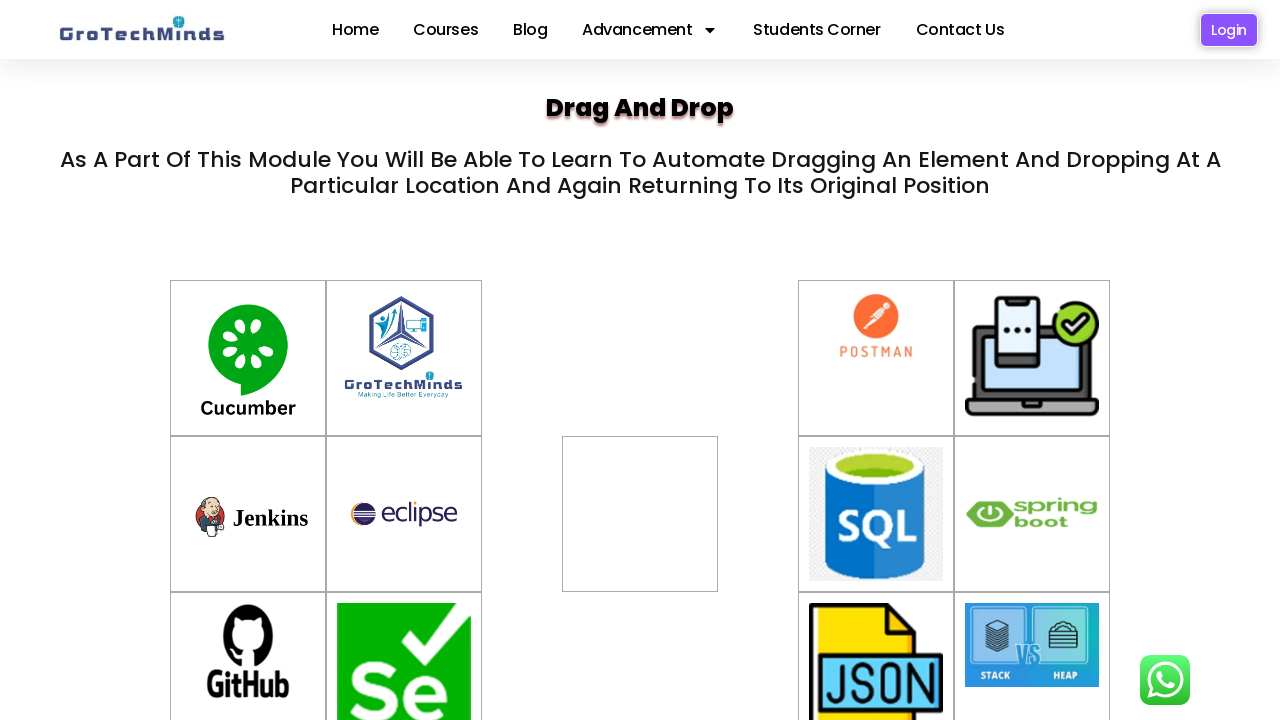

Waited for target drop zone div2 to be visible
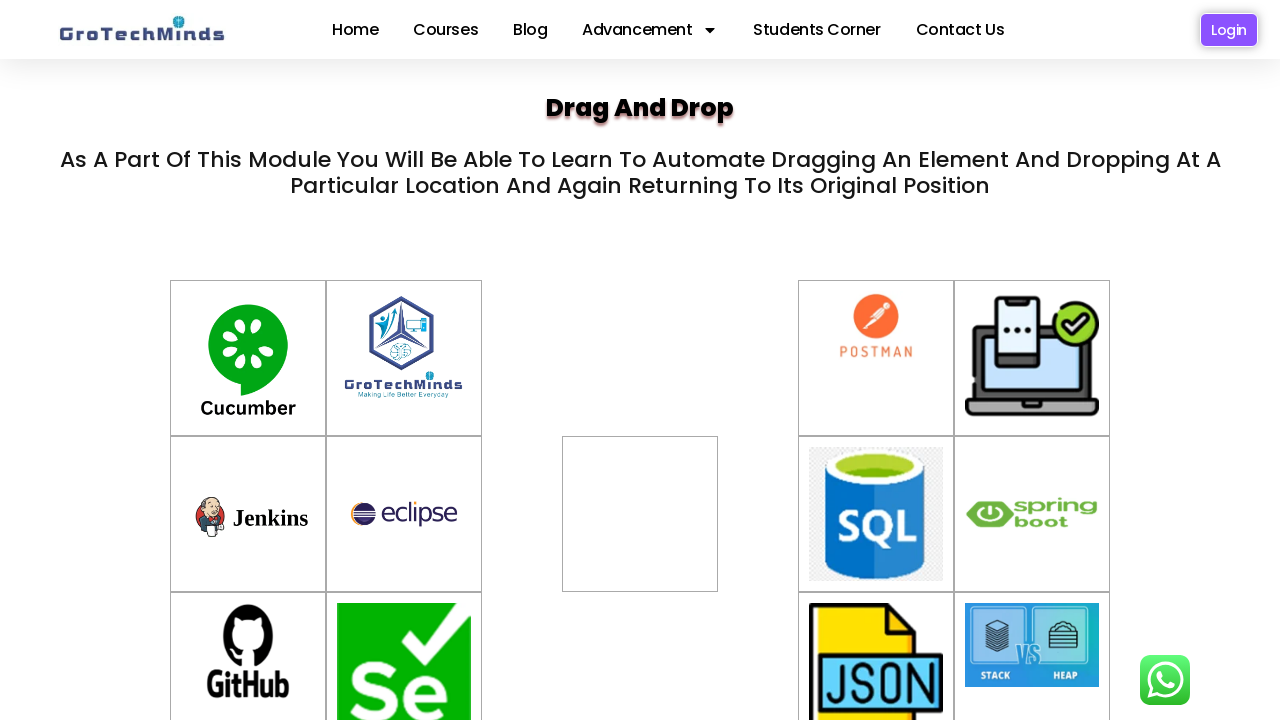

Dragged element from container-5 to target box div2 at (640, 487)
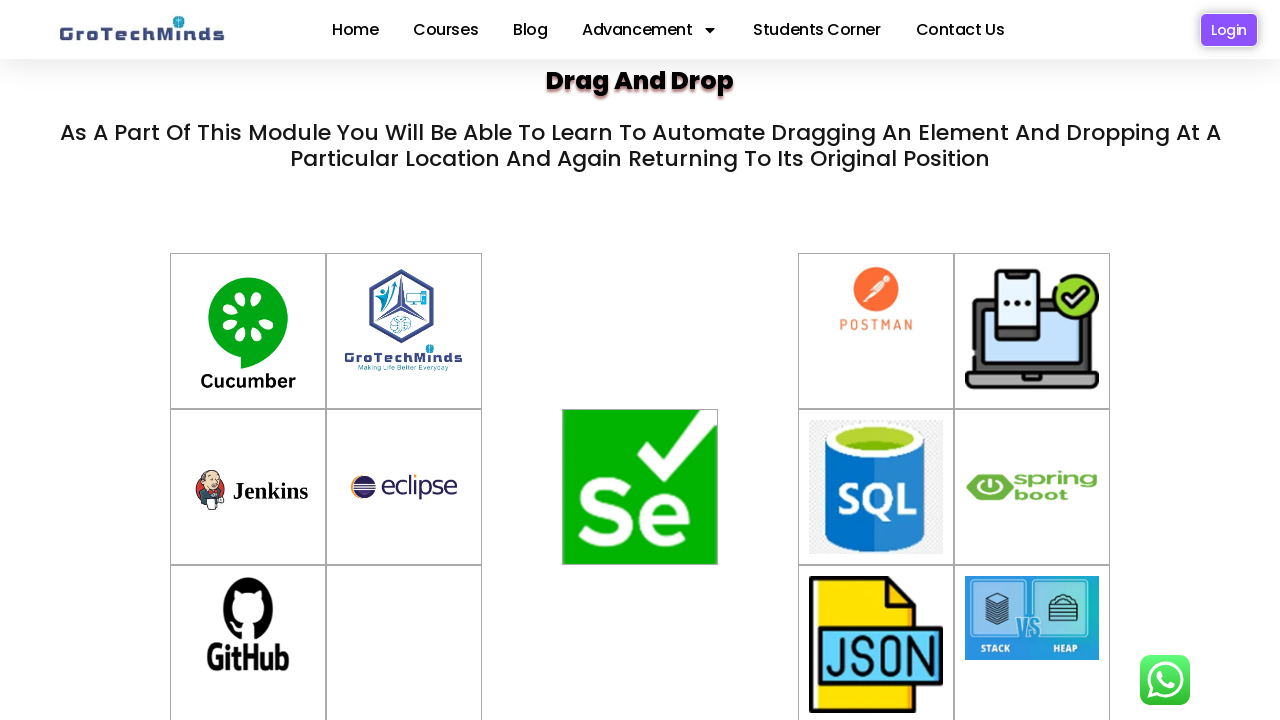

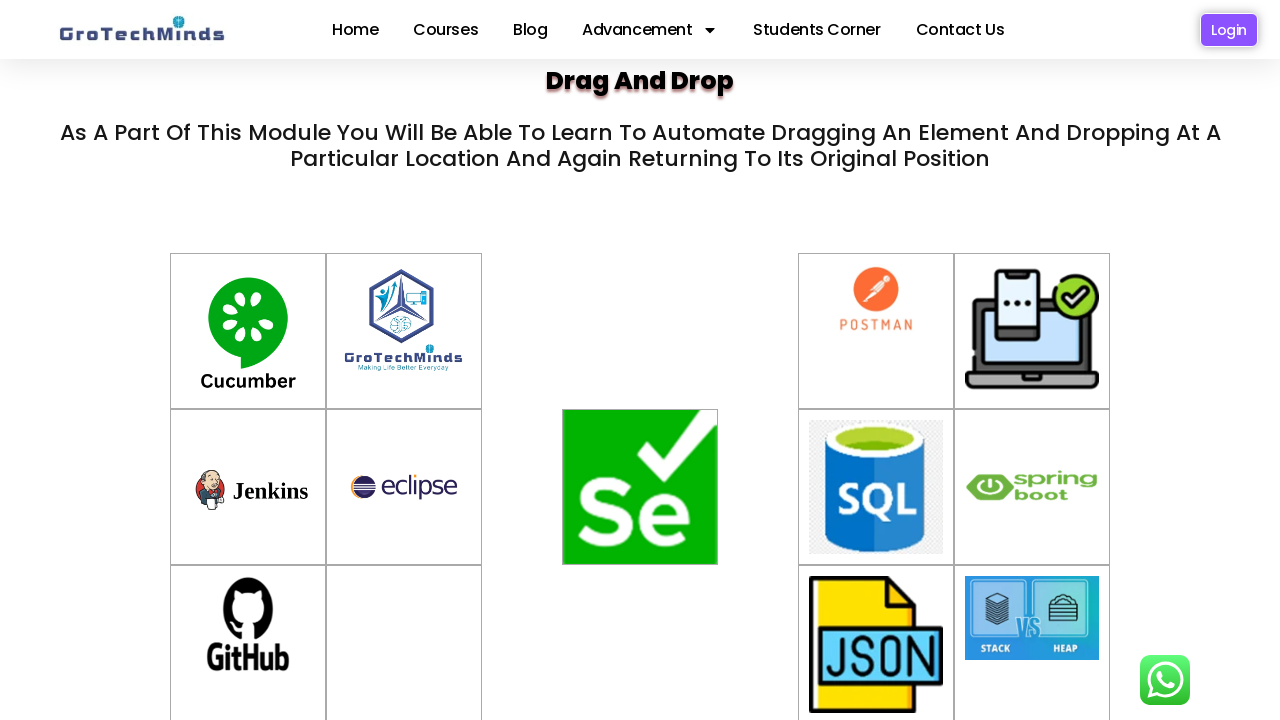